Tests iframe handling by navigating to a dashboard page, clicking on menu items to access a frames demo page, switching into an iframe, and clicking a button inside the frame.

Starting URL: https://www.leafground.com/dashboard.xhtml

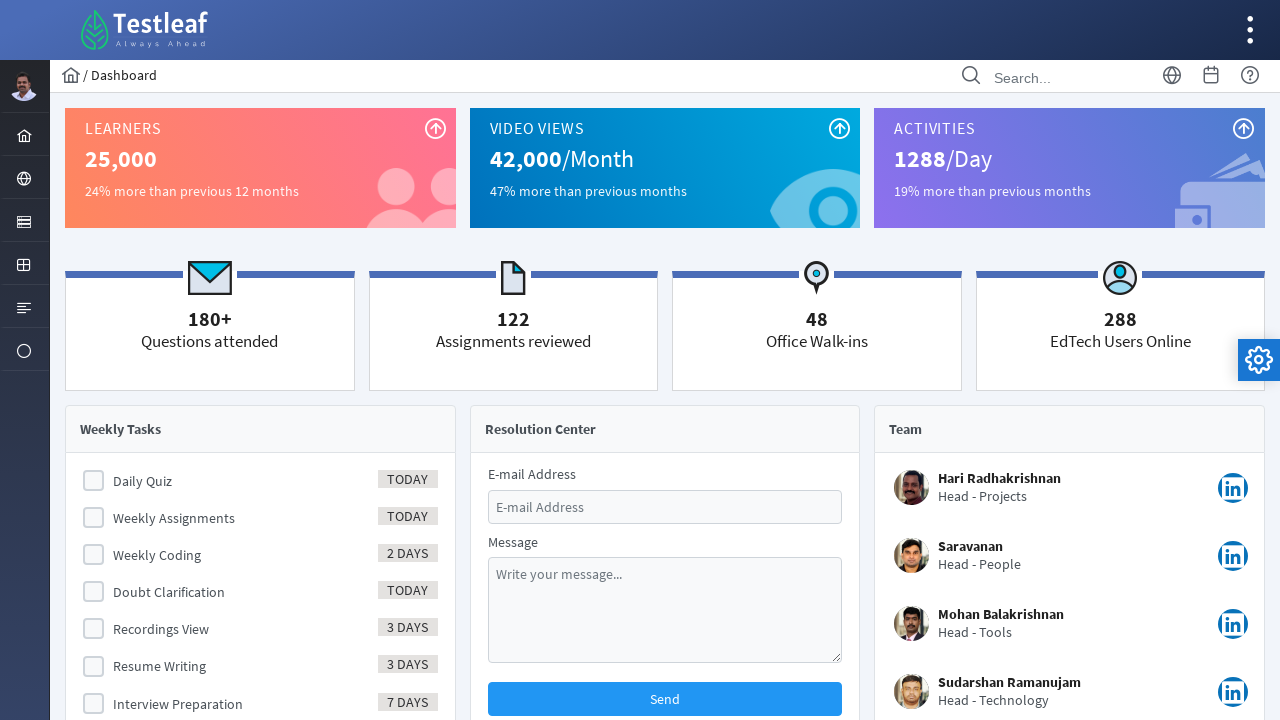

Clicked on the browser menu item at (24, 178) on #menuform\:j_idt39
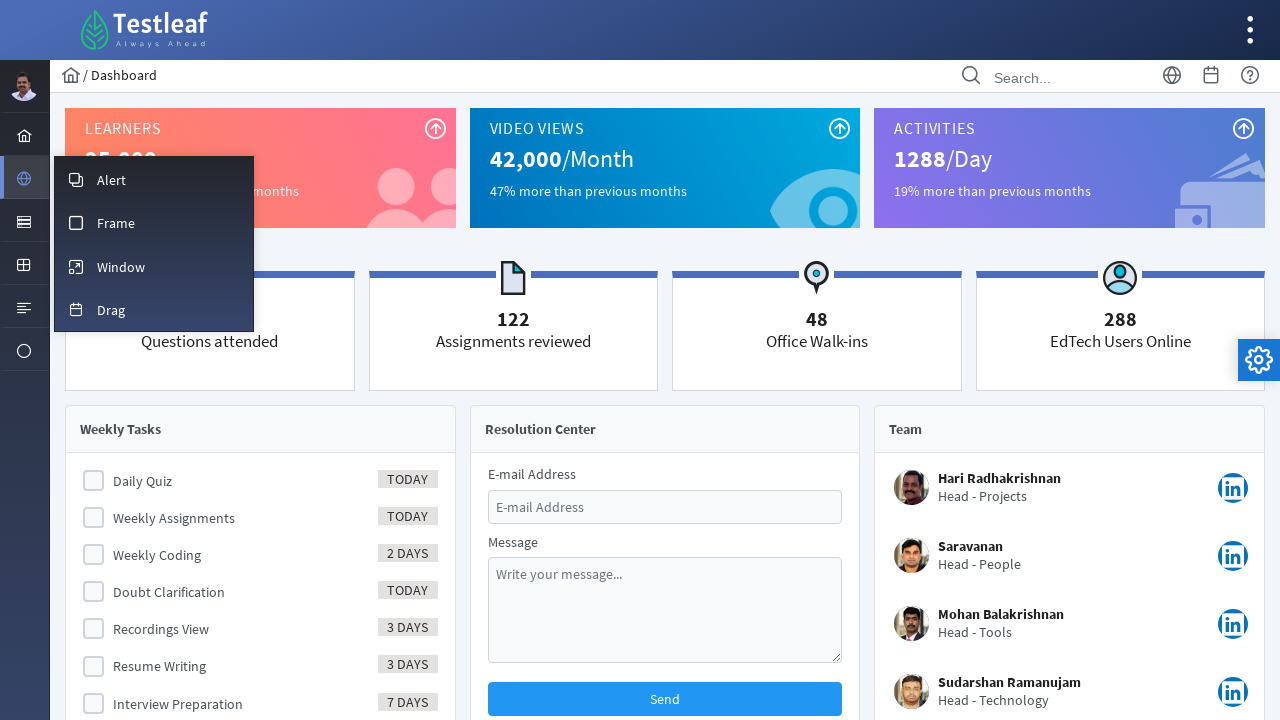

Clicked on the frame menu option at (154, 222) on #menuform\:m_frame
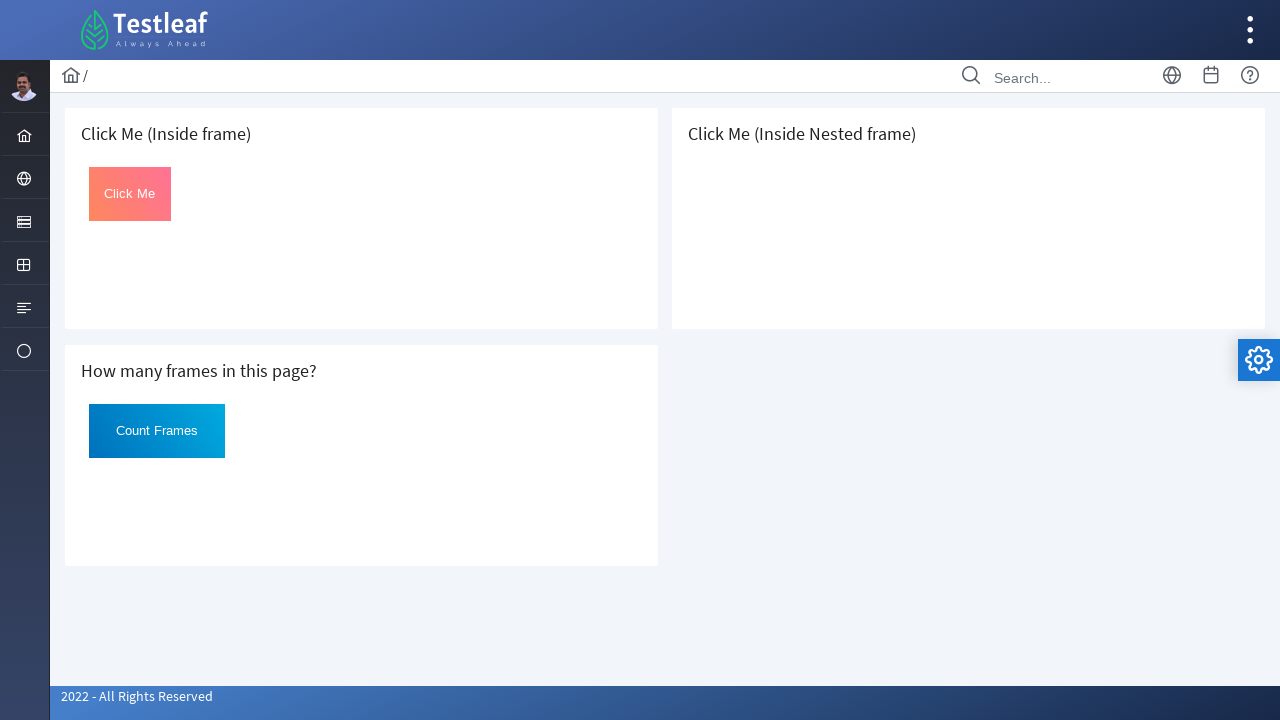

Located the first iframe on the page
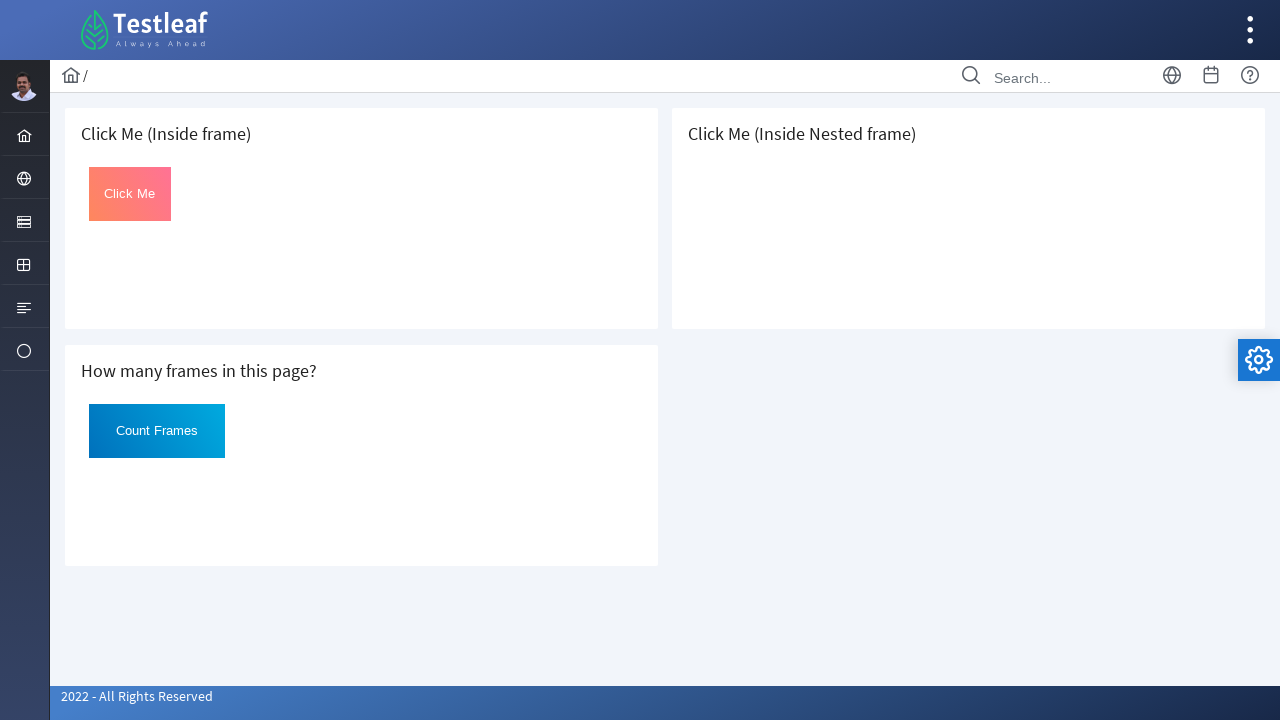

Clicked the button inside the iframe at (130, 194) on iframe >> nth=0 >> internal:control=enter-frame >> #Click
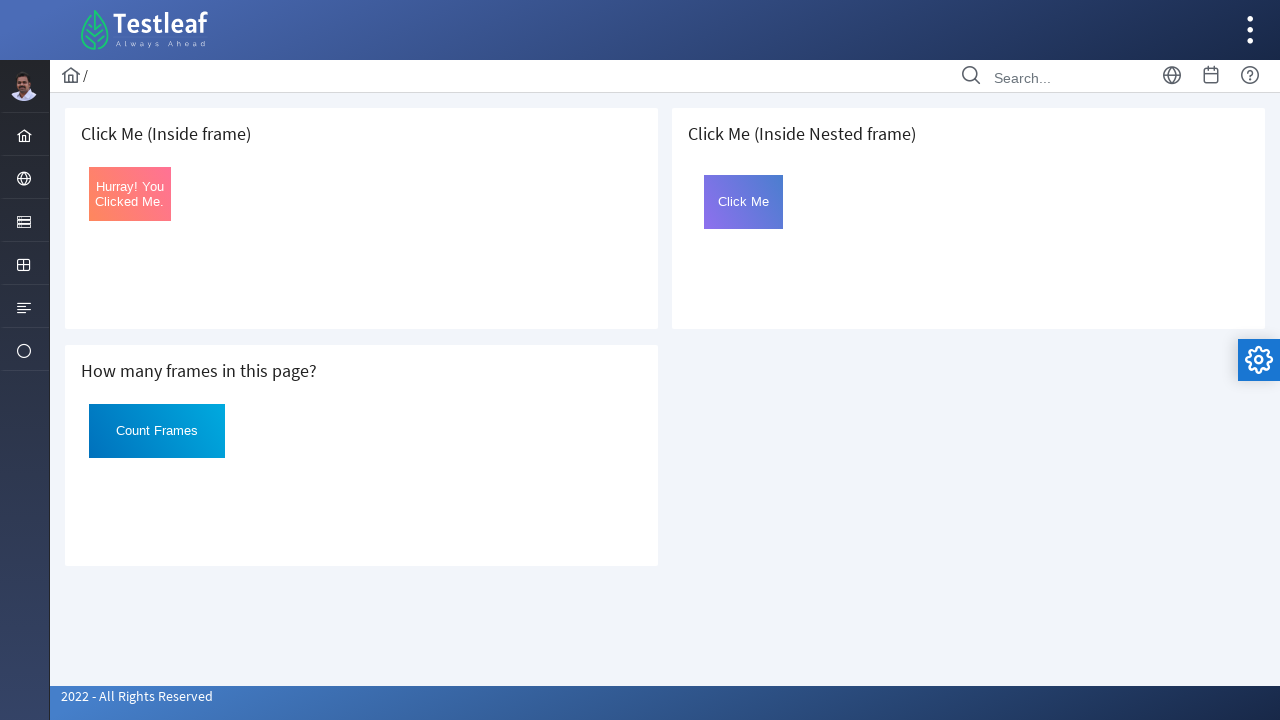

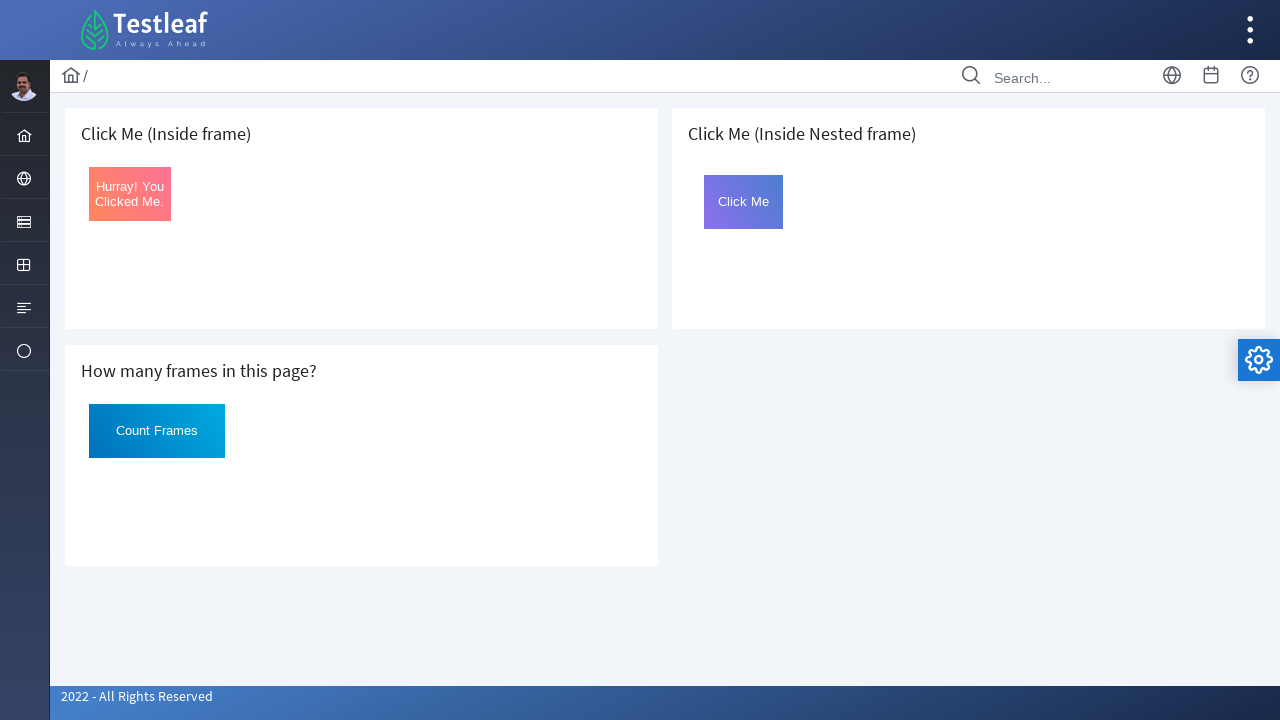